Navigates to YouTube homepage and verifies the page loads by checking the title

Starting URL: https://www.youtube.com

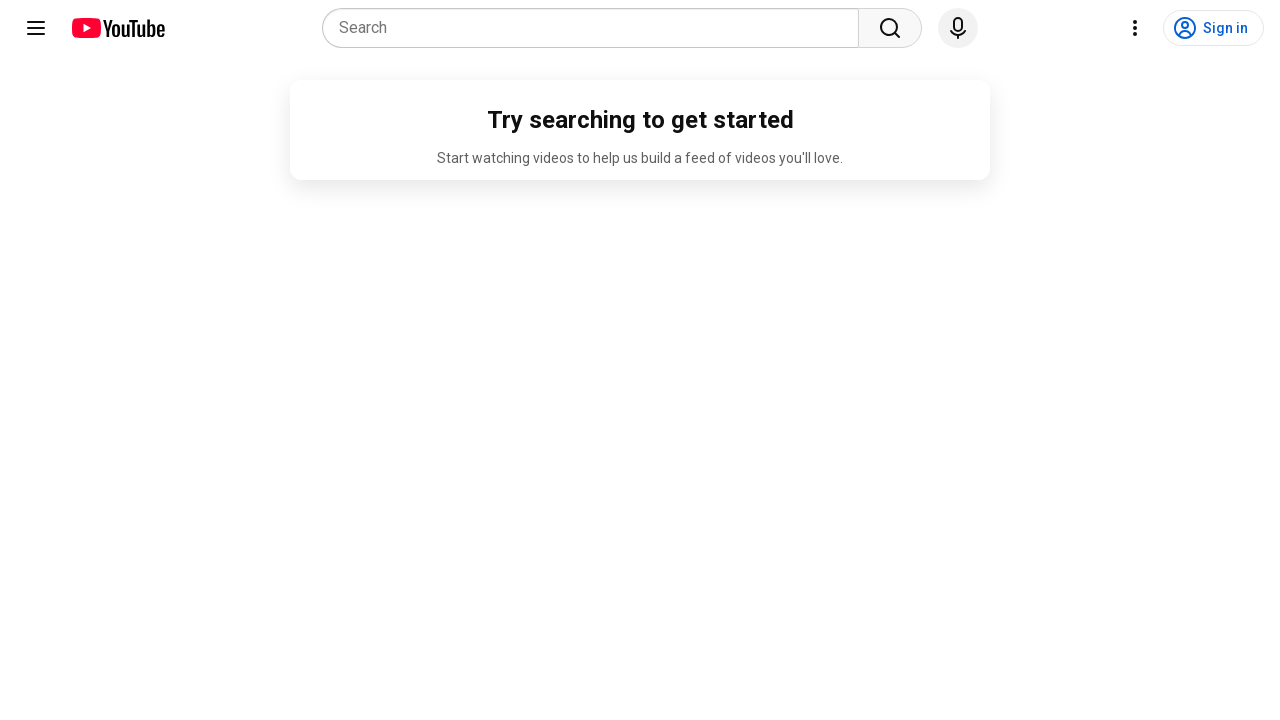

Navigated to YouTube homepage
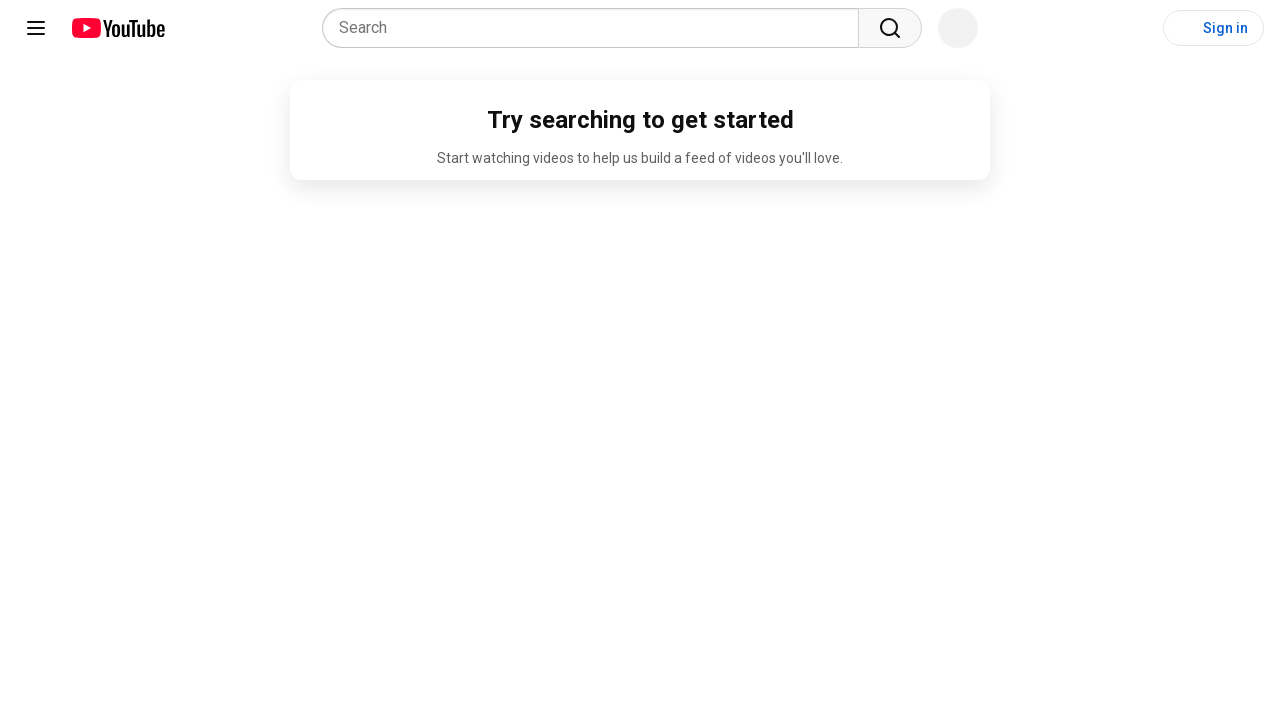

Verified YouTube page title exists and is not empty
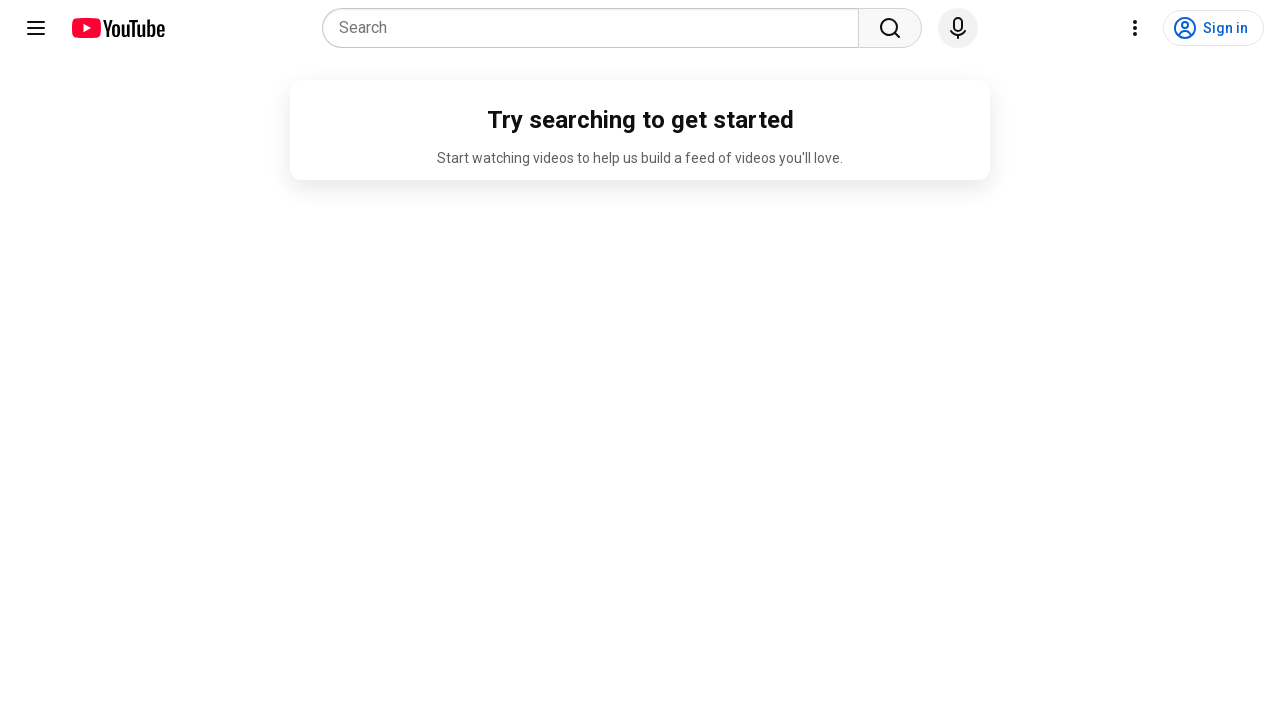

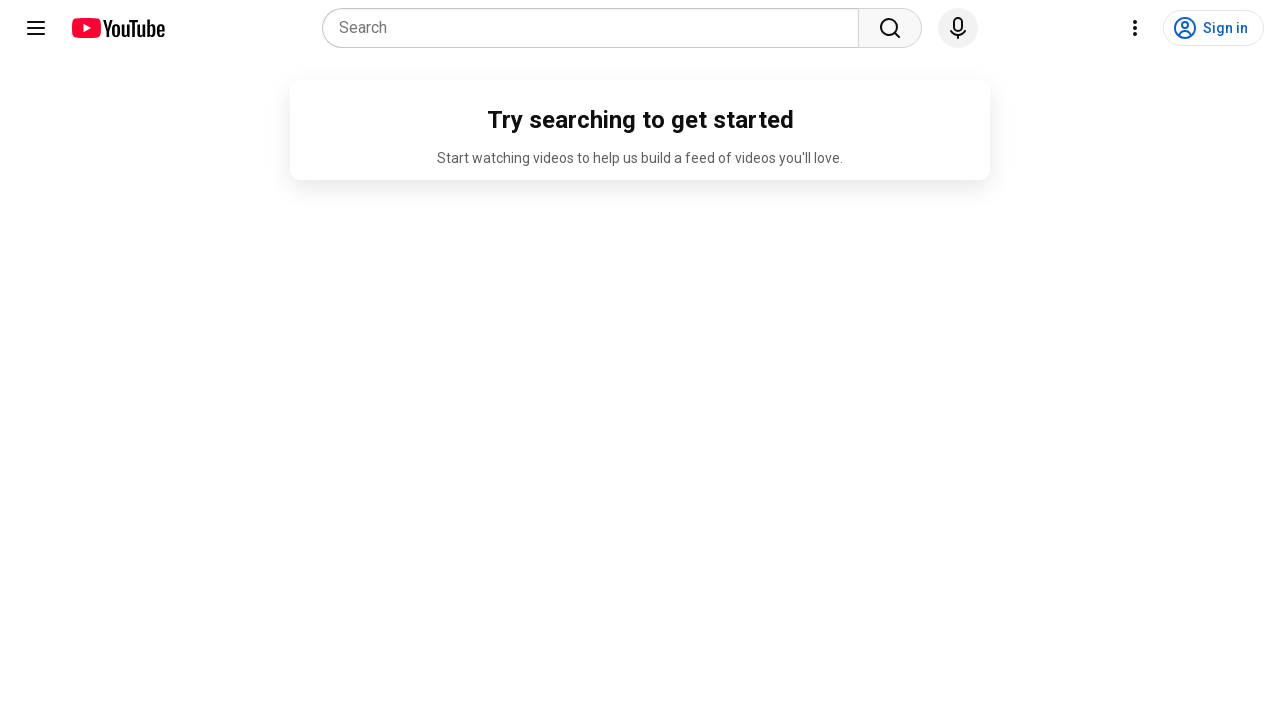